Tests handling a prompt dialog by entering random text and verifying the result message displays the entered text

Starting URL: https://demoqa.com/alerts

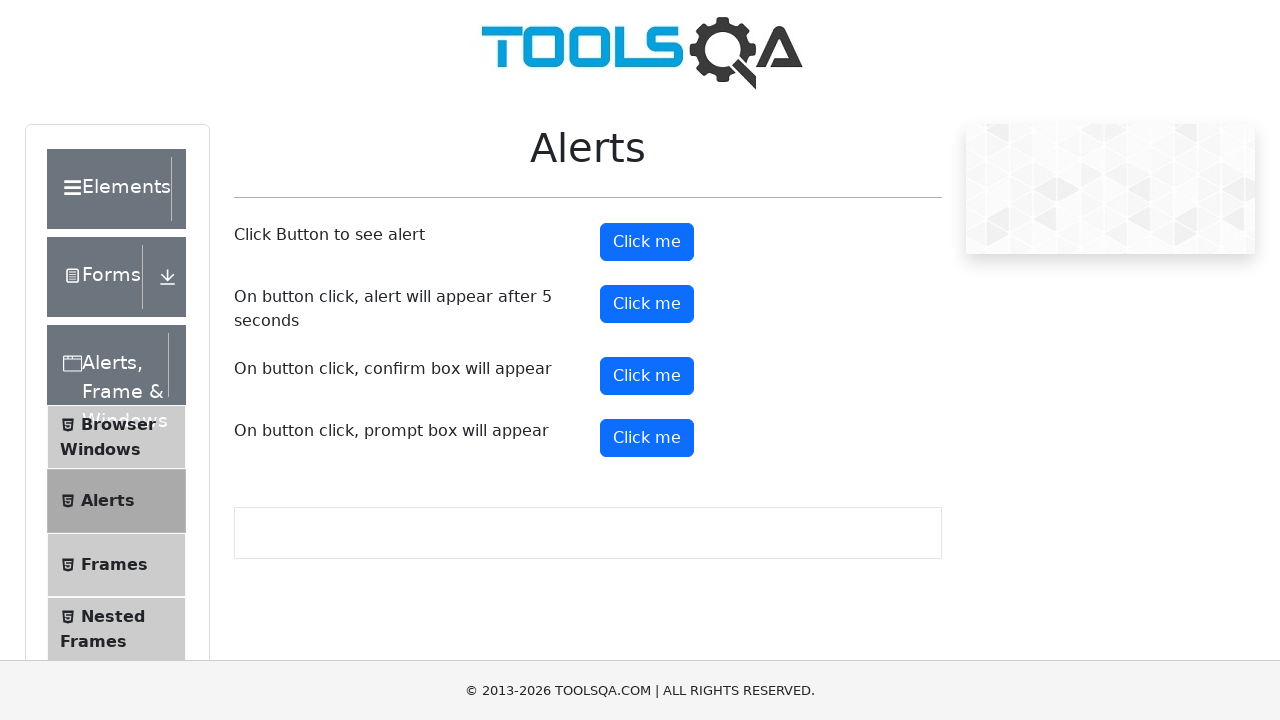

Set up dialog handler to accept prompt with text 'Automation123'
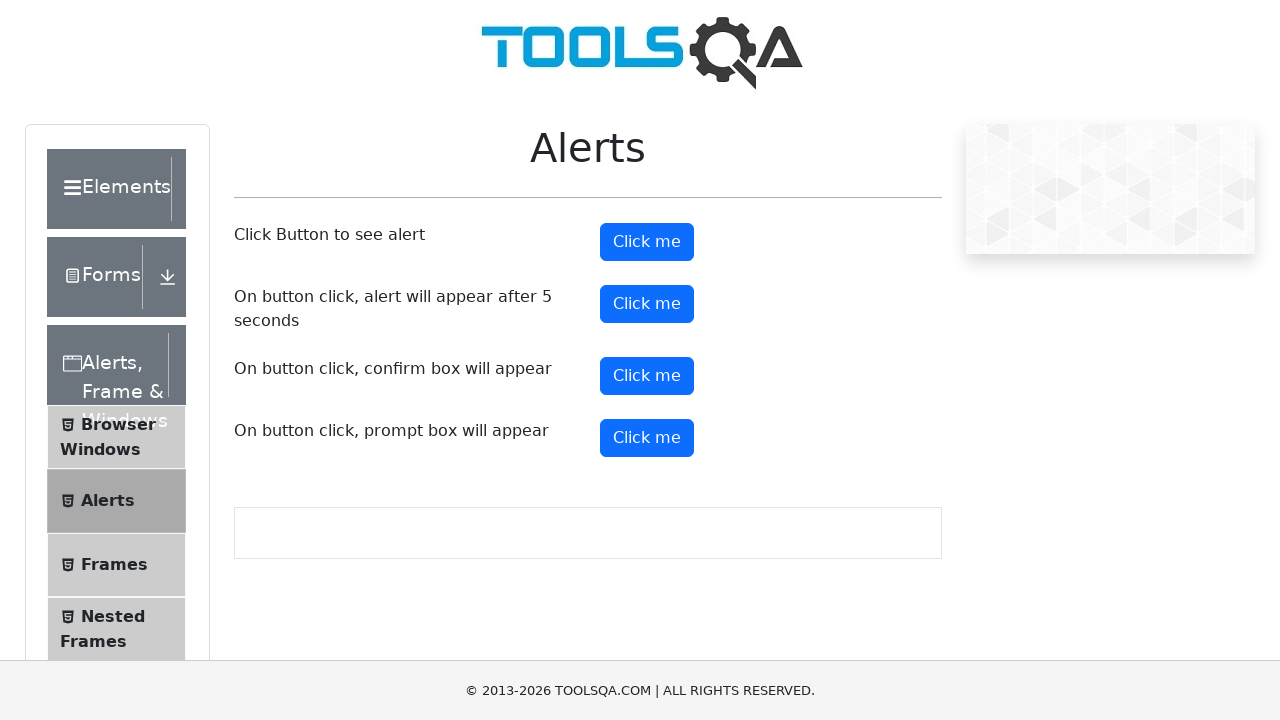

Clicked prompt button to trigger dialog at (647, 438) on #promtButton
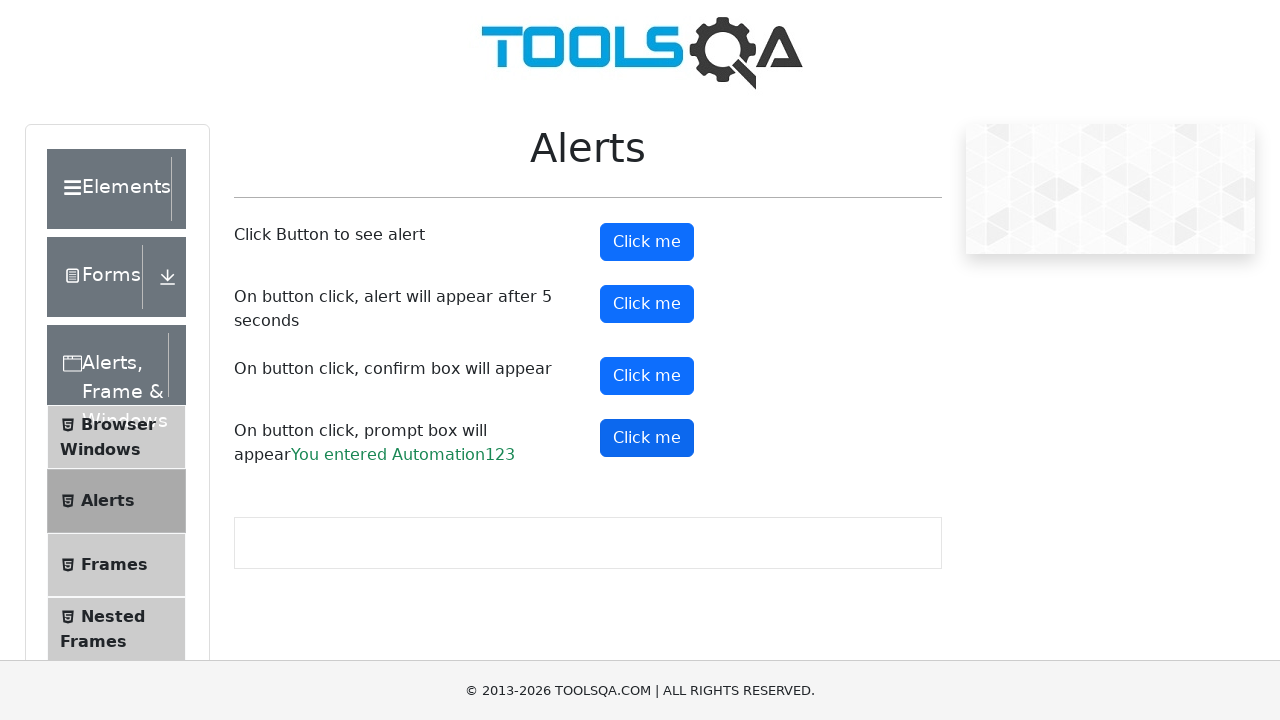

Verified result message displays after prompt dialog handling
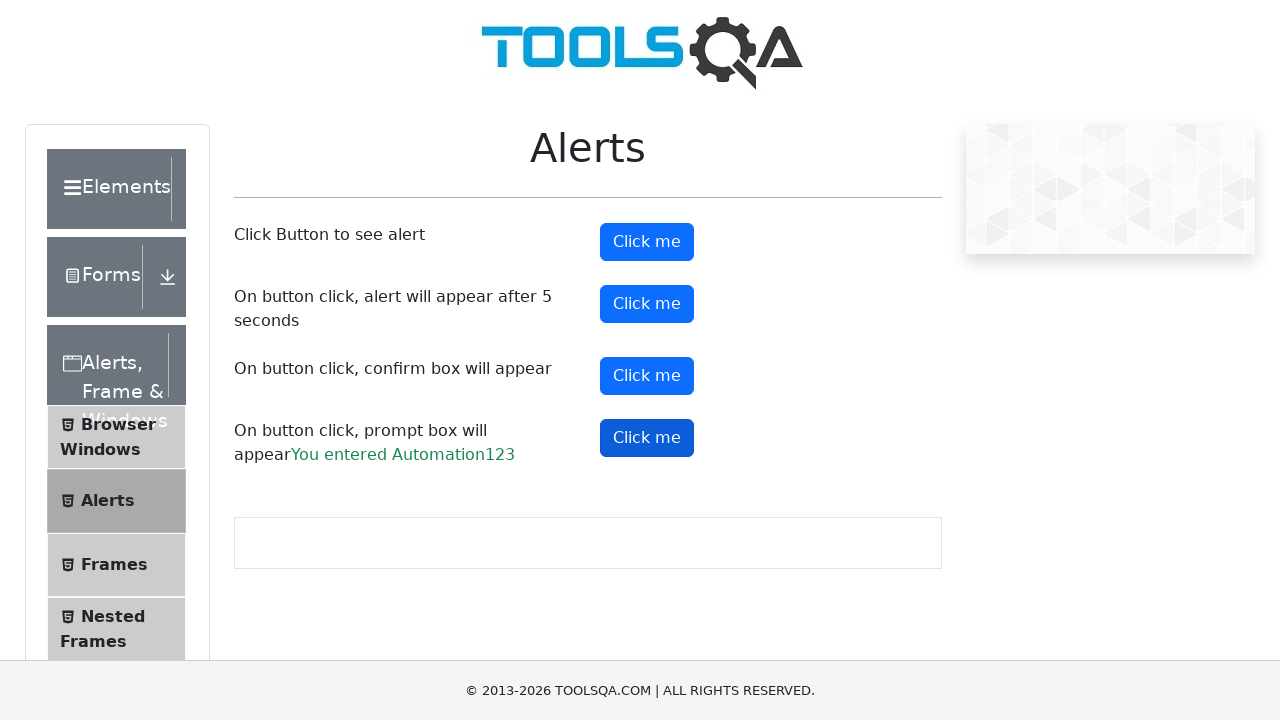

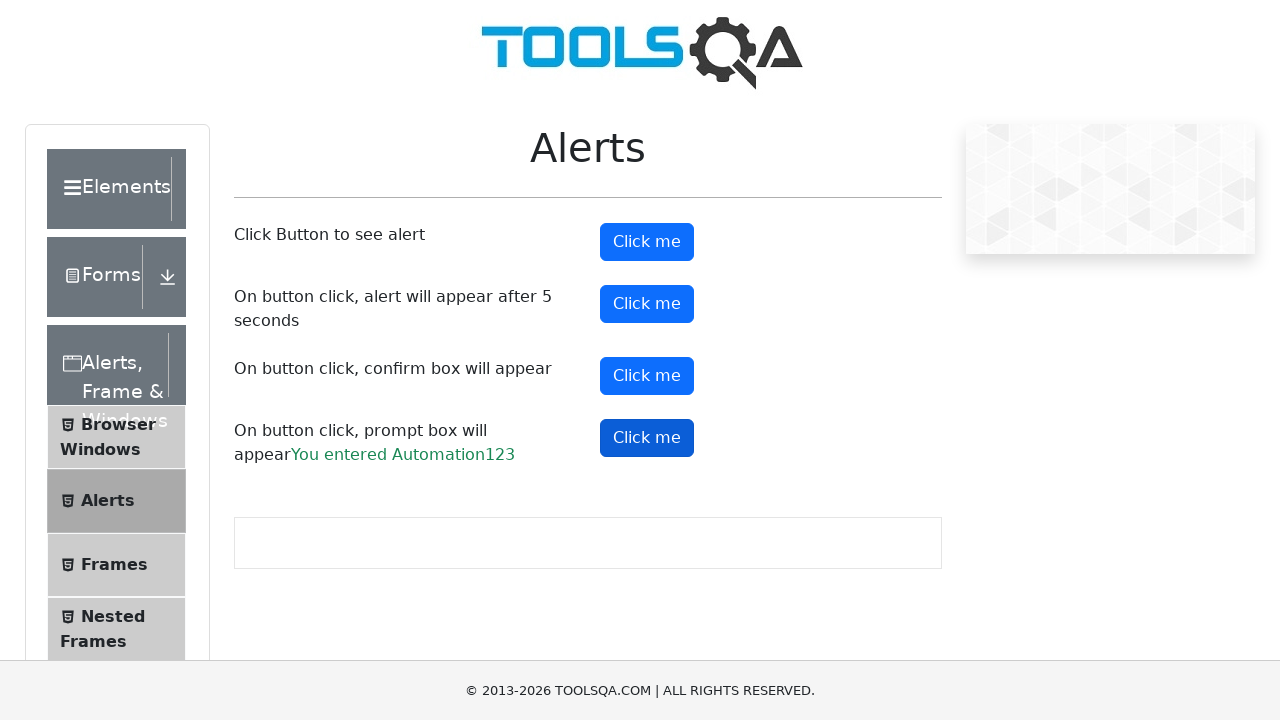